Tests JavaScript alert functionality by triggering a prompt alert, entering text, and accepting it

Starting URL: https://the-internet.herokuapp.com/javascript_alerts

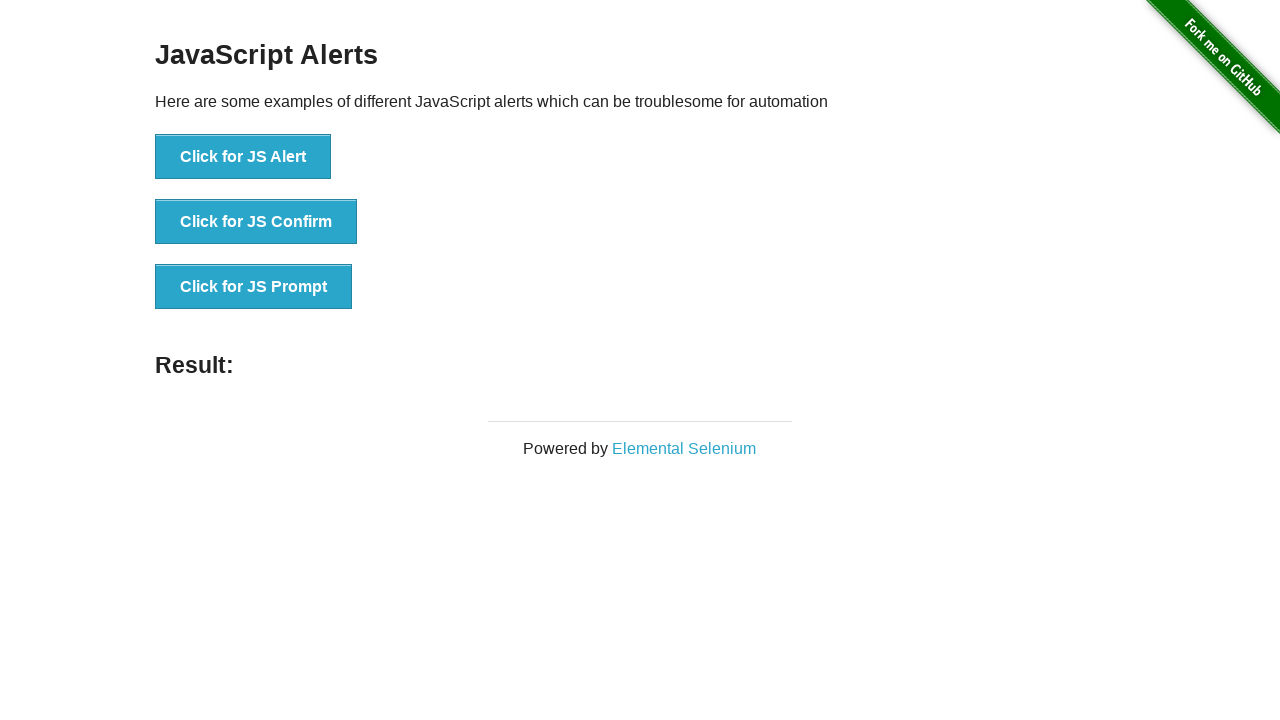

Clicked button to trigger prompt alert at (254, 287) on xpath=//*[@id="content"]/div/ul/li[3]/button
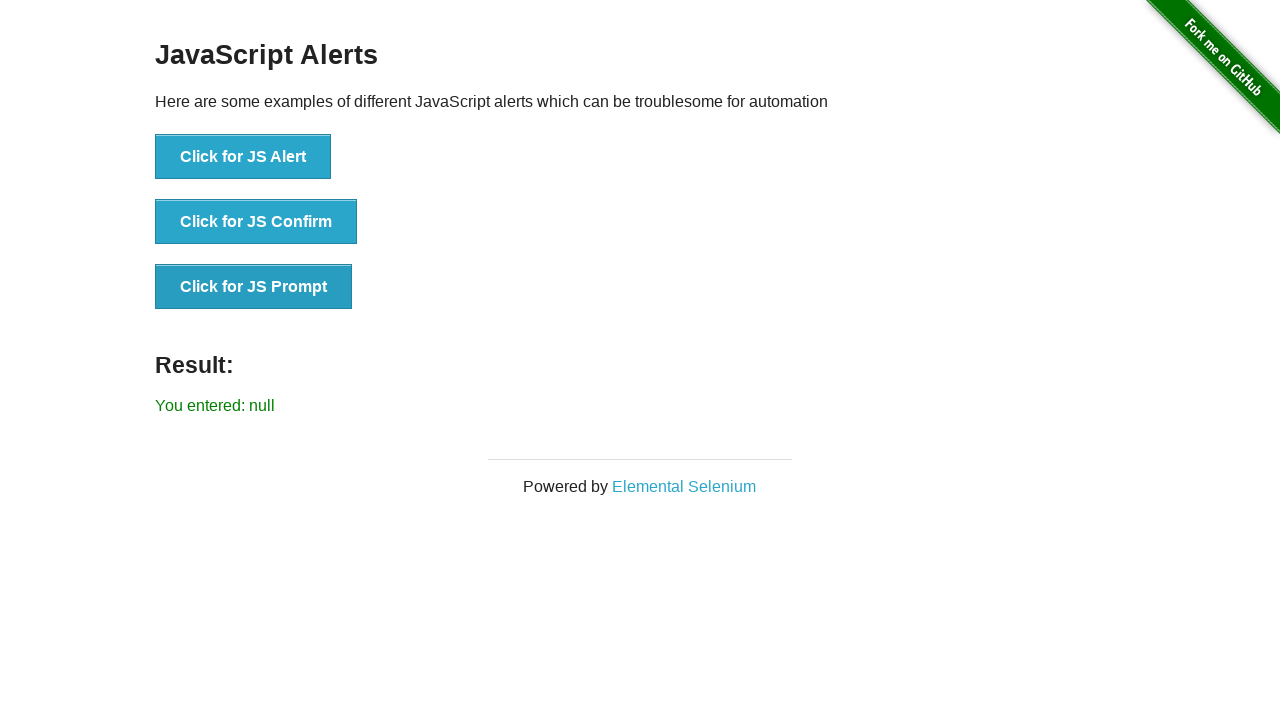

Set up dialog handler to accept prompt with 'hello'
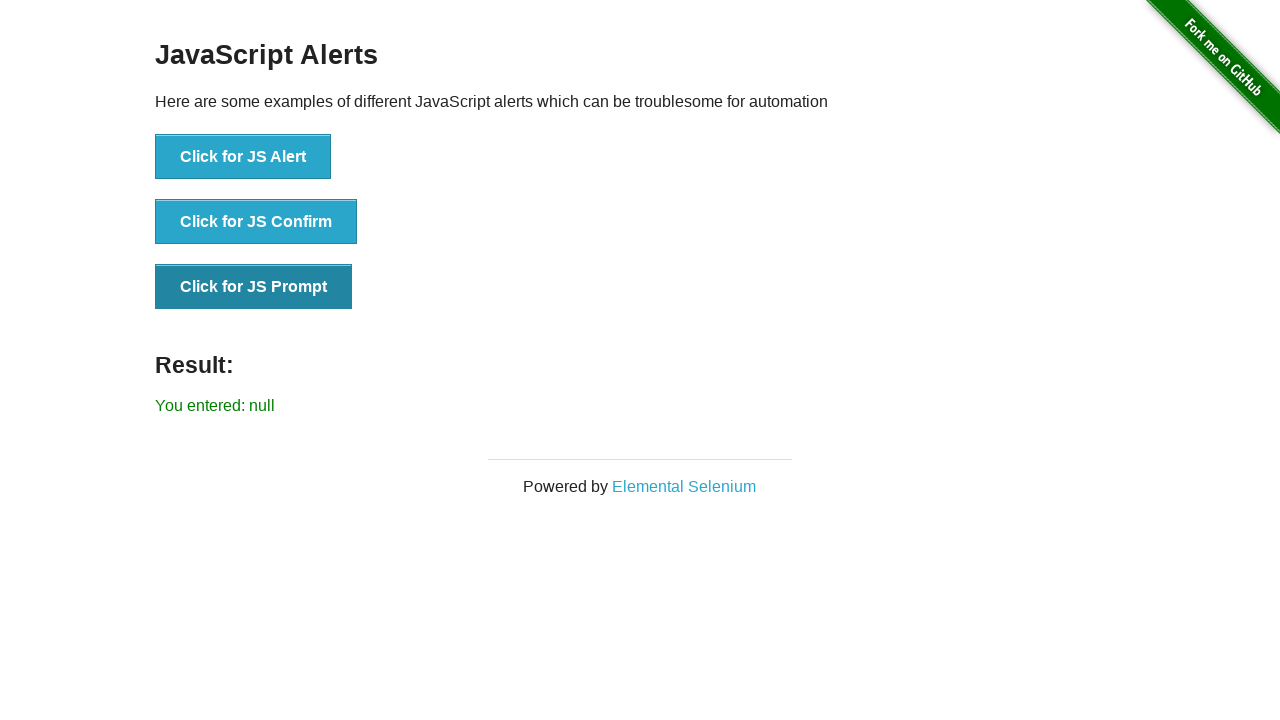

Clicked prompt alert button and accepted dialog with 'hello' at (254, 287) on xpath=//*[@id="content"]/div/ul/li[3]/button
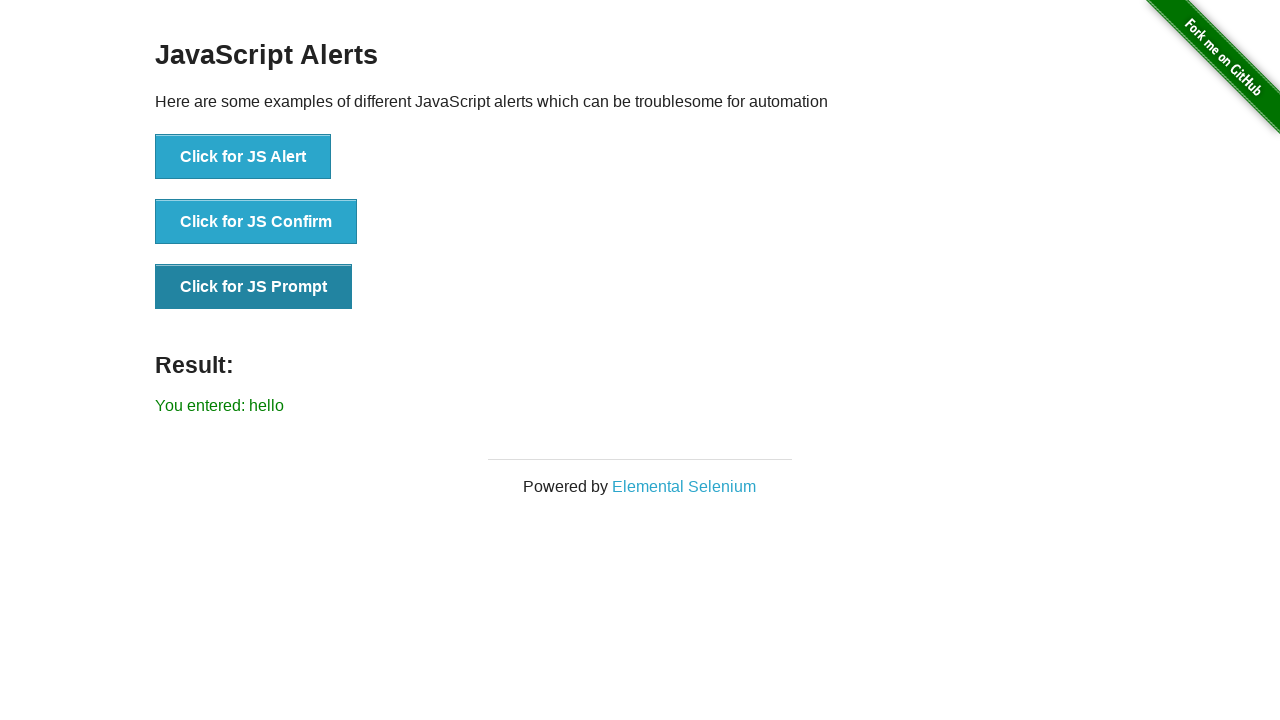

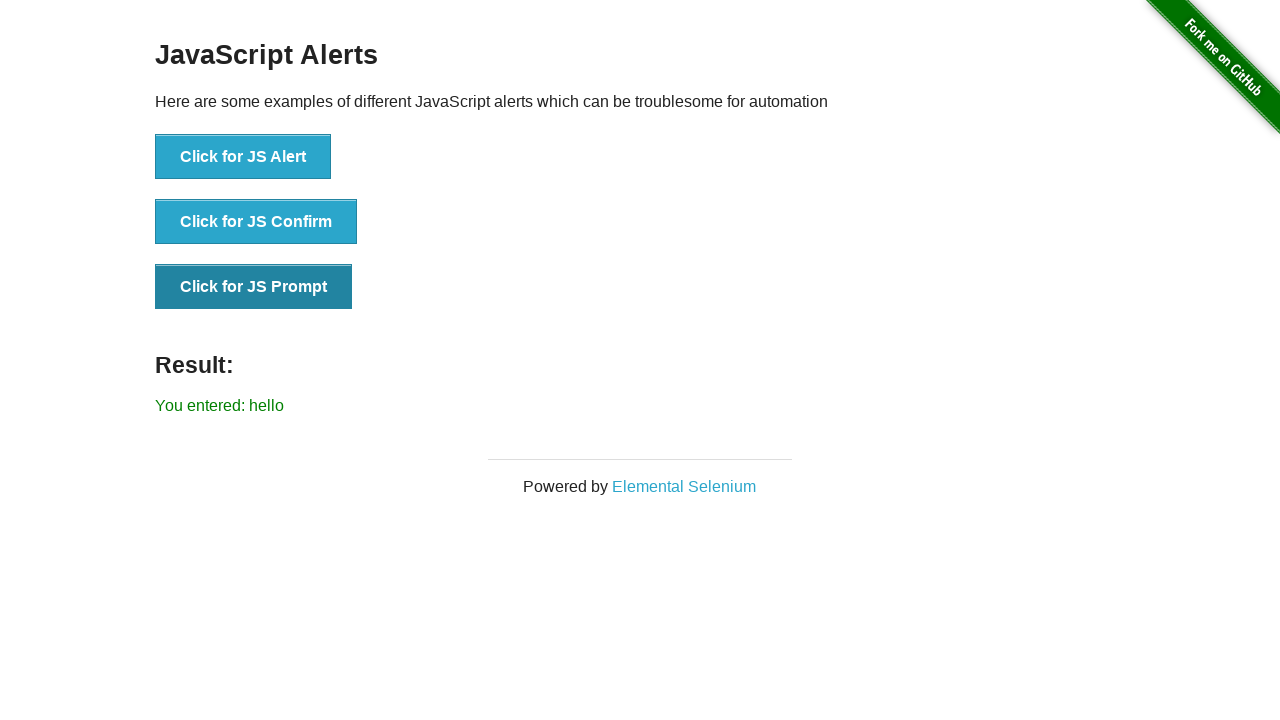